Tests Bootstrap dropdown component functionality by clicking the dropdown button to open it, then selecting the first menu item

Starting URL: https://getbootstrap.com/docs/4.0/components/dropdowns/

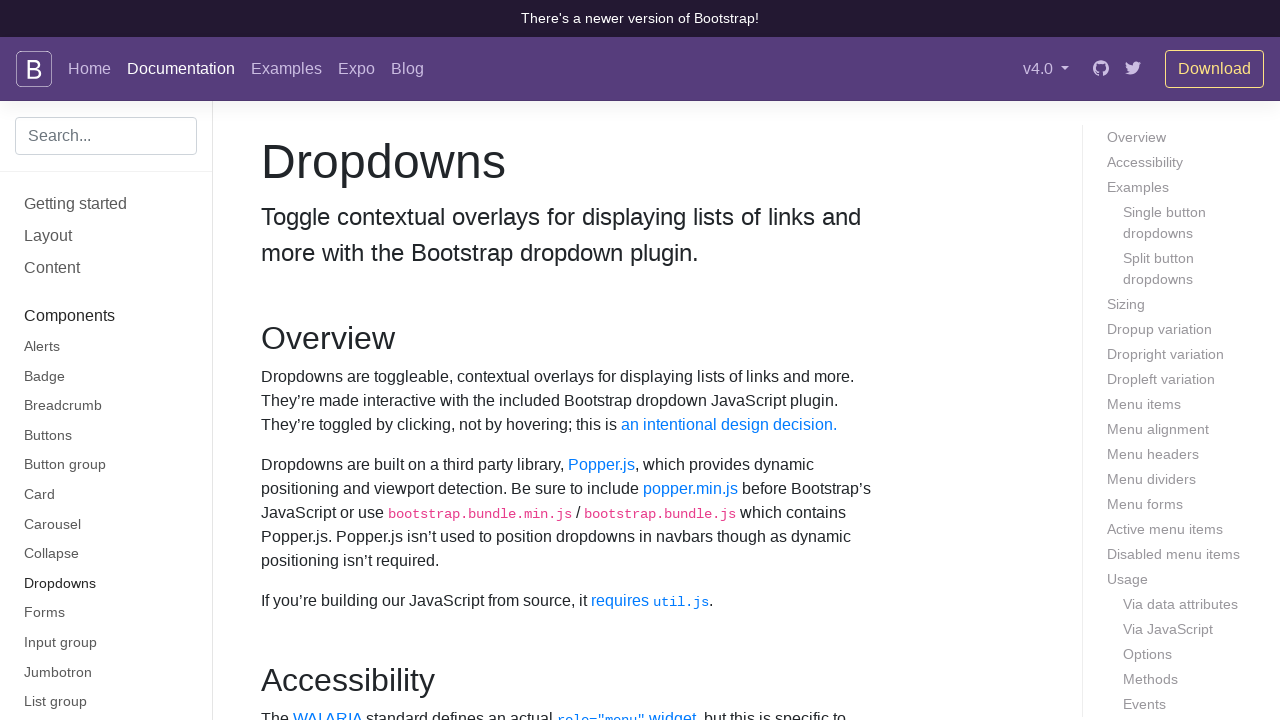

Clicked dropdown button to open the menu at (370, 360) on #dropdownMenuButton
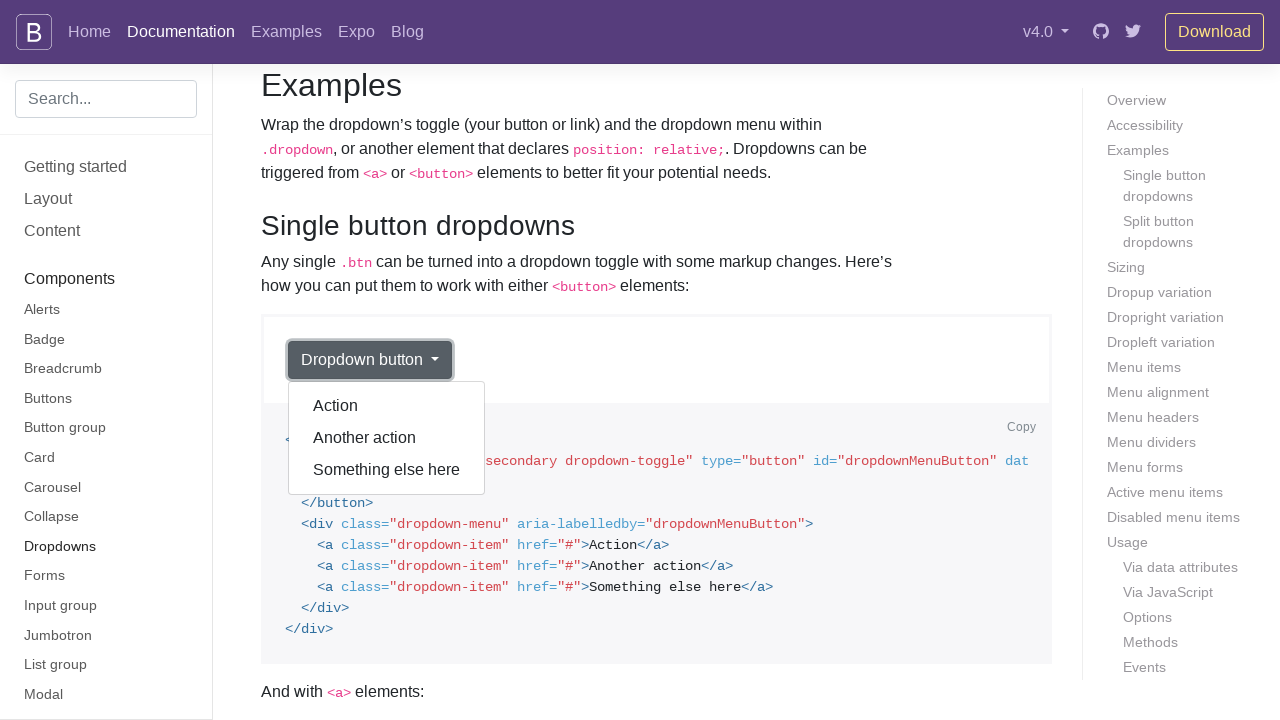

Clicked the first menu item in the dropdown at (387, 406) on xpath=//button[@id='dropdownMenuButton']/following-sibling::div/a[1]
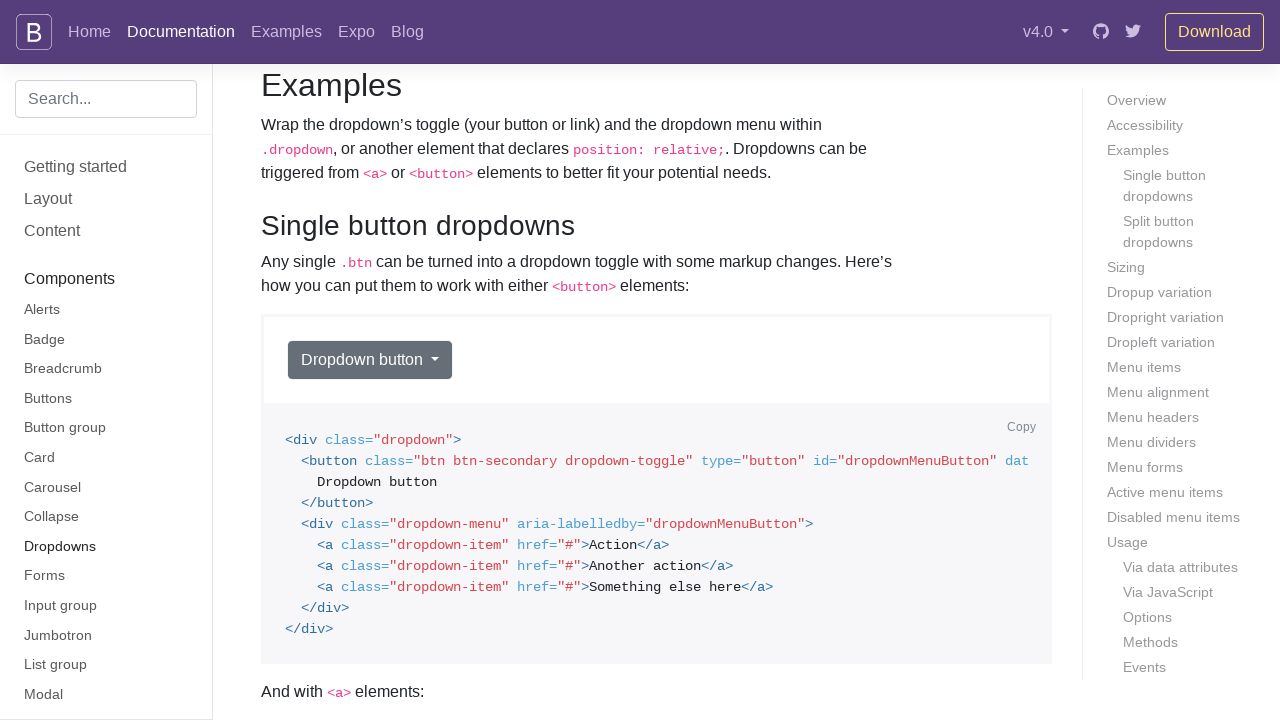

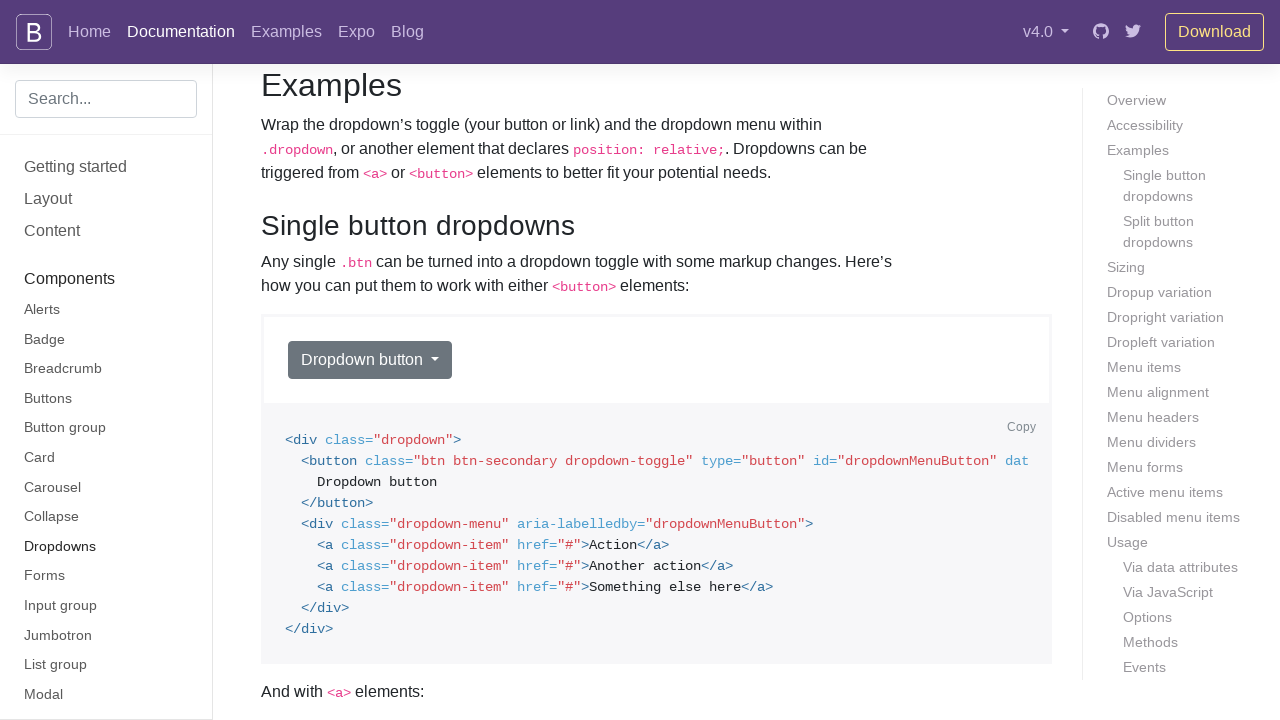